Tests checkbox interaction by ensuring both checkboxes on the page are selected, clicking them only if they are not already checked, then verifying both are in a selected state.

Starting URL: https://the-internet.herokuapp.com/checkboxes

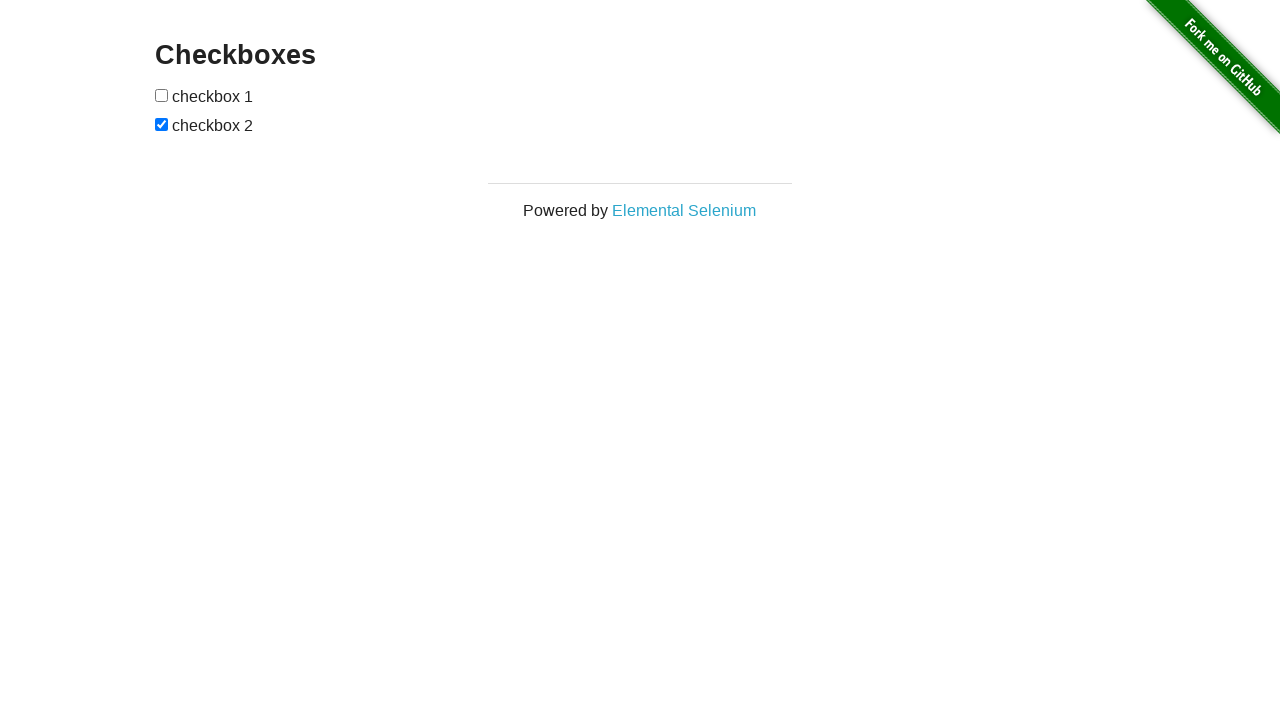

Located first checkbox element
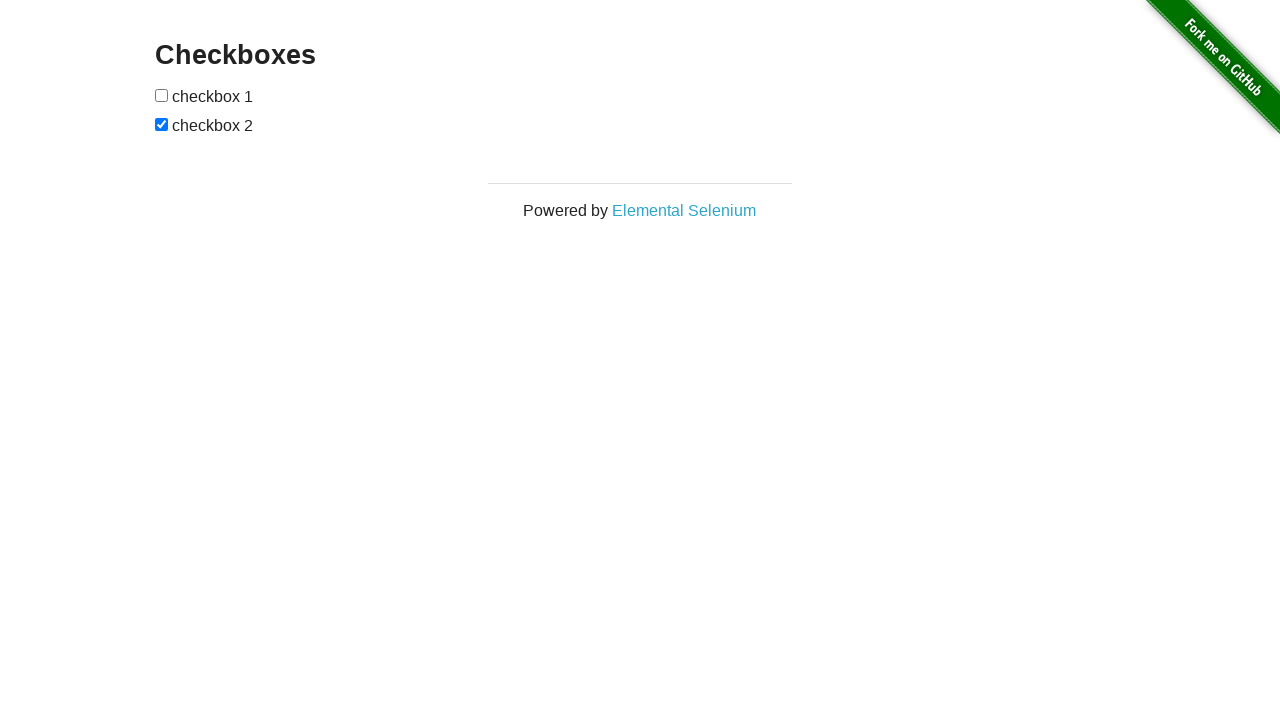

Located second checkbox element
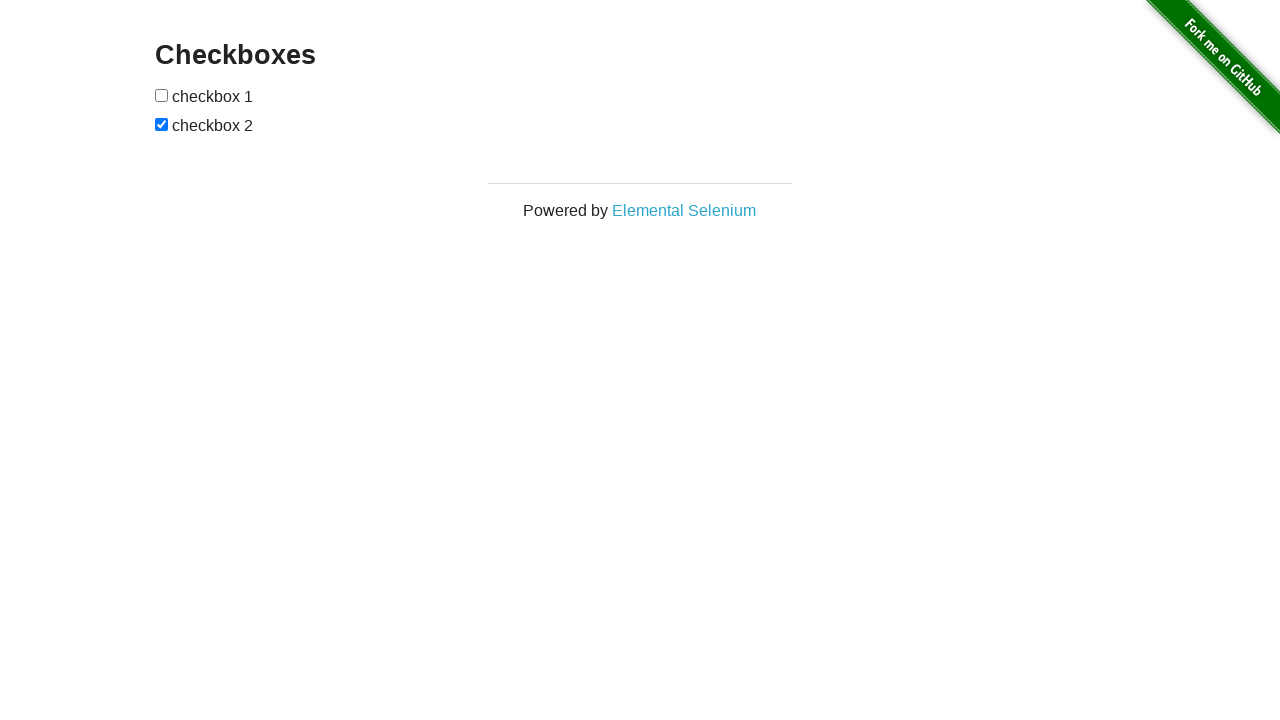

First checkbox was not checked, clicked to select it at (162, 95) on (//input[@type='checkbox'])[1]
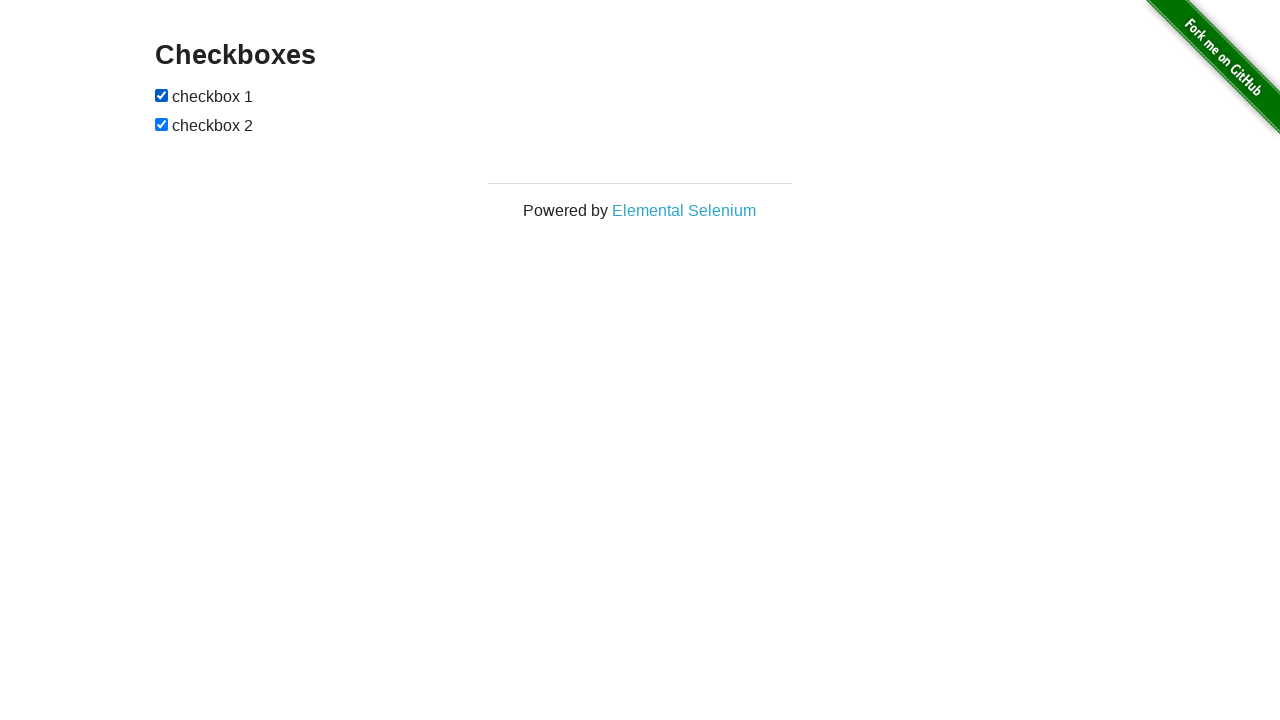

Second checkbox was already checked
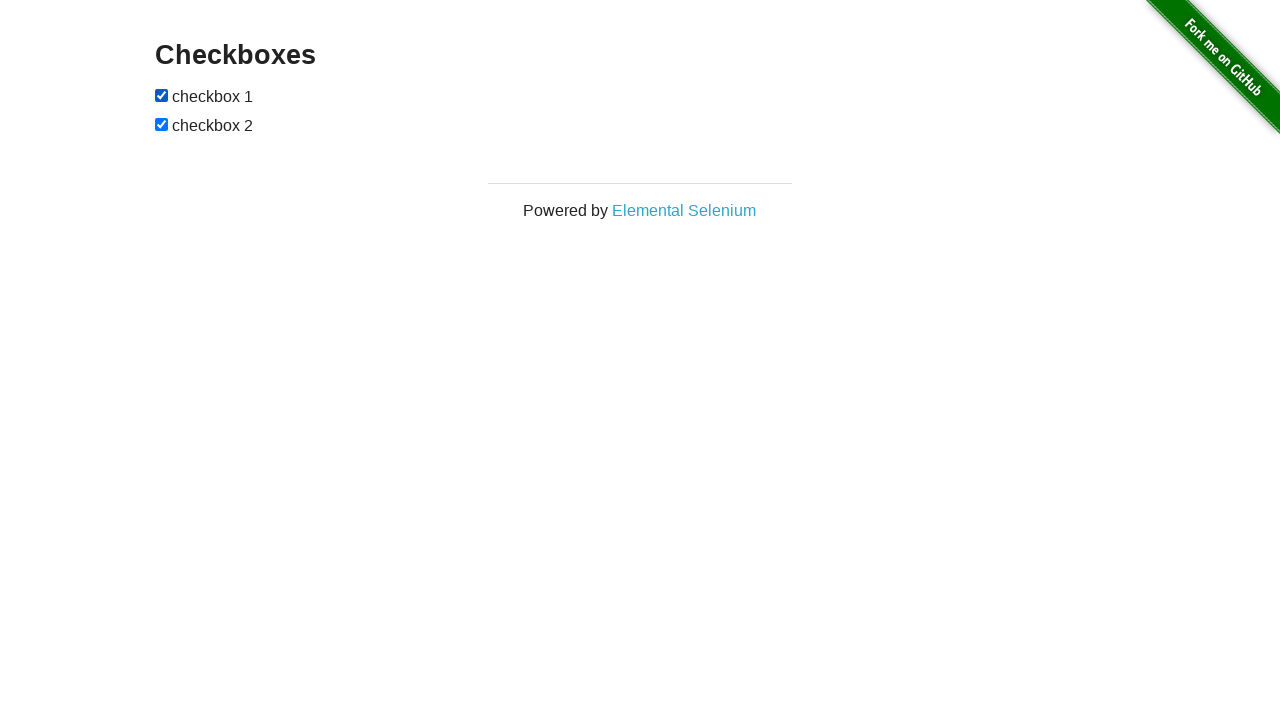

Verified first checkbox is selected
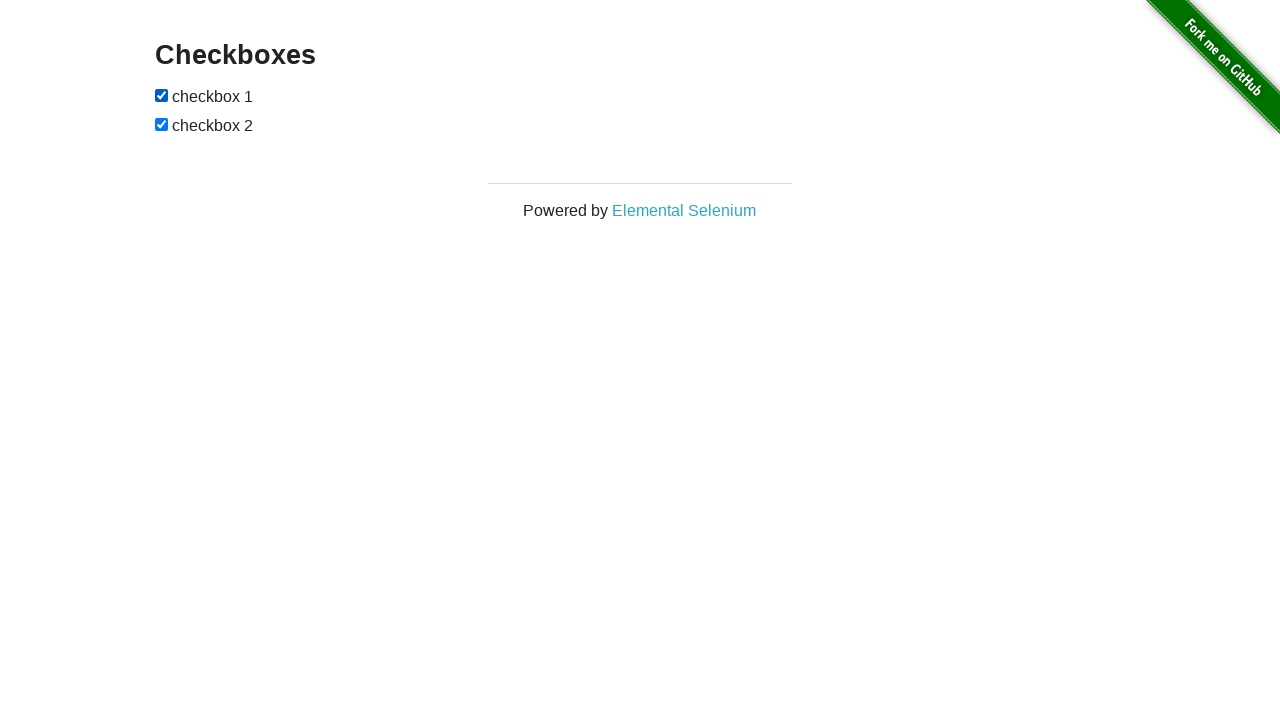

Verified second checkbox is selected
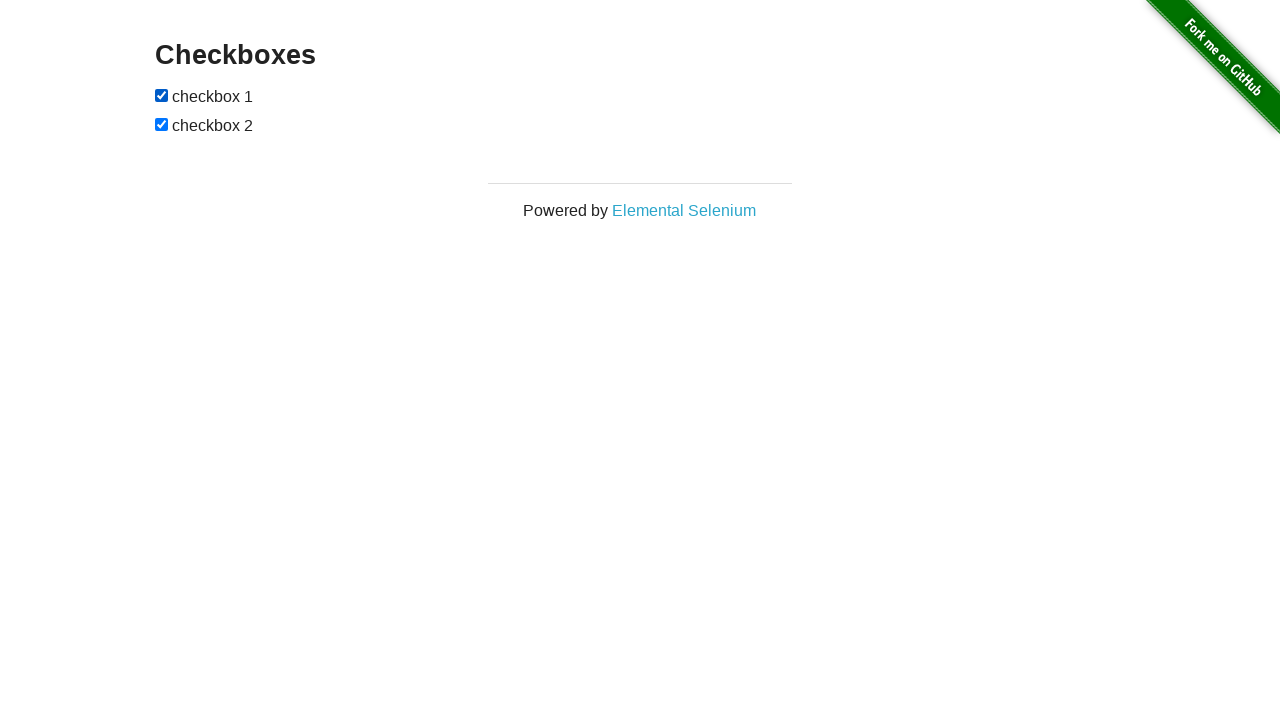

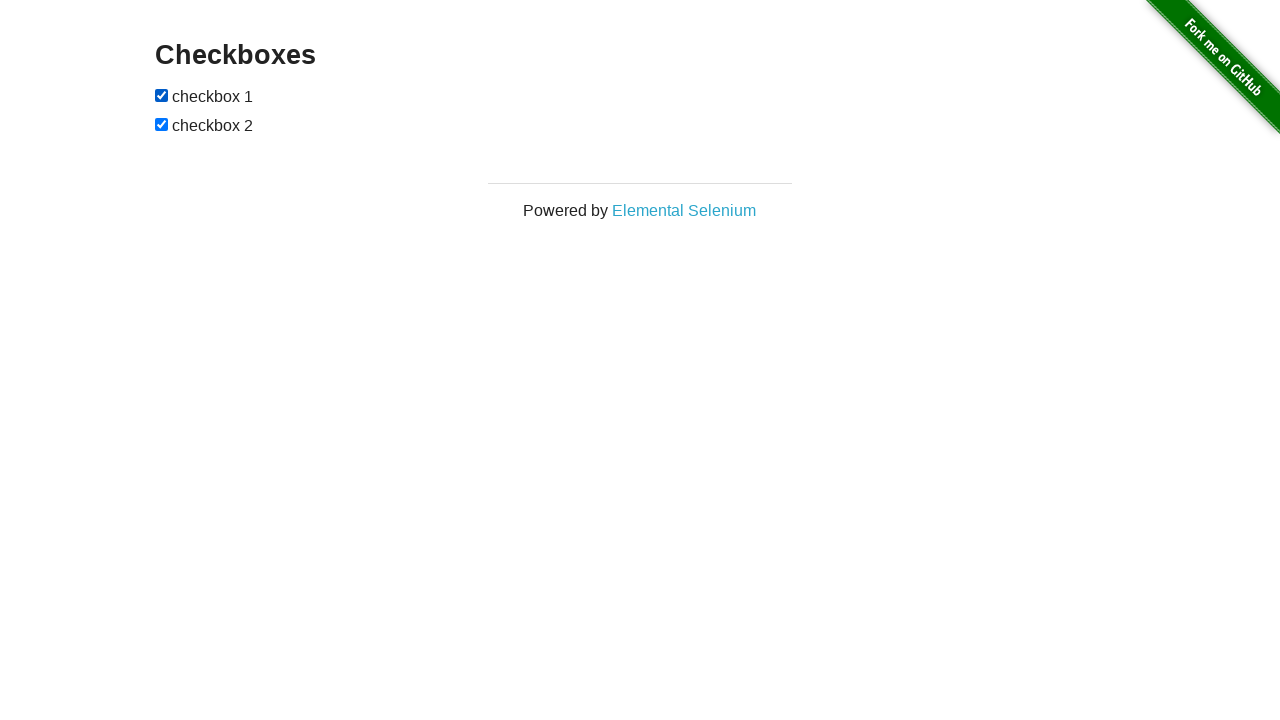